Tests iframe handling by locating an iframe, clicking a link within it, and reading text content from the iframe

Starting URL: https://rahulshettyacademy.com/AutomationPractice/

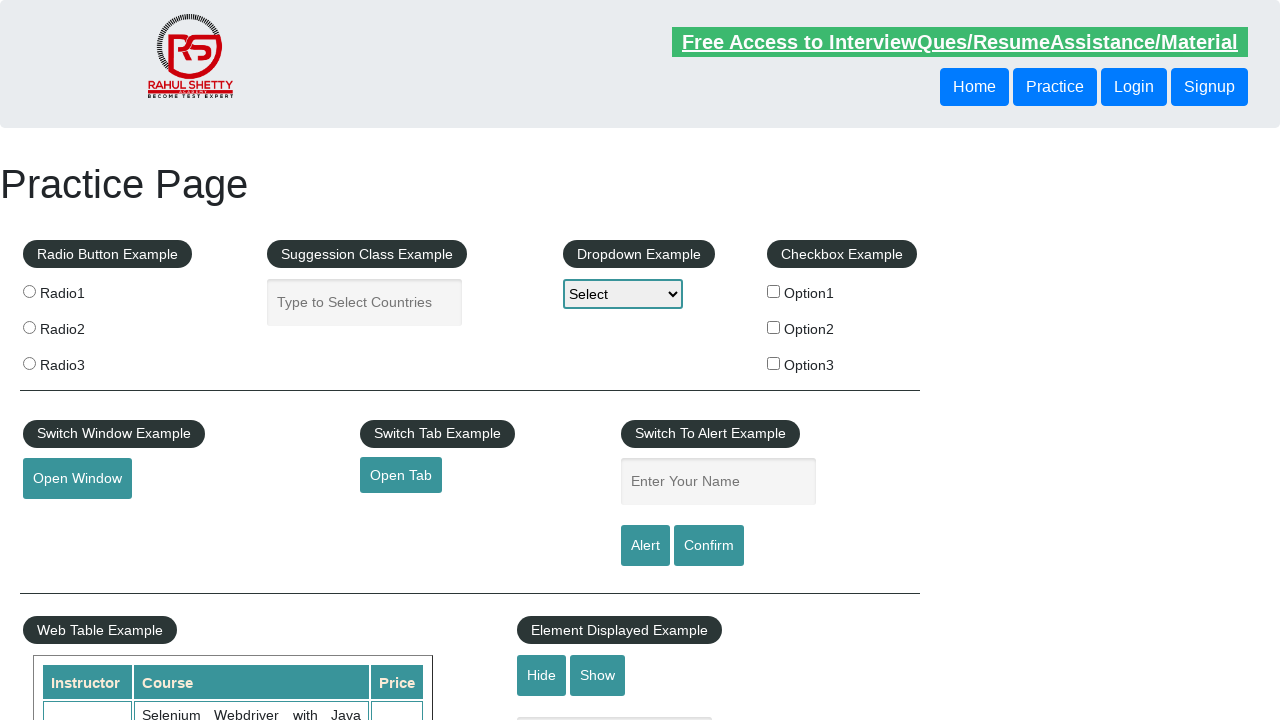

Located iframe with id 'courses-iframe'
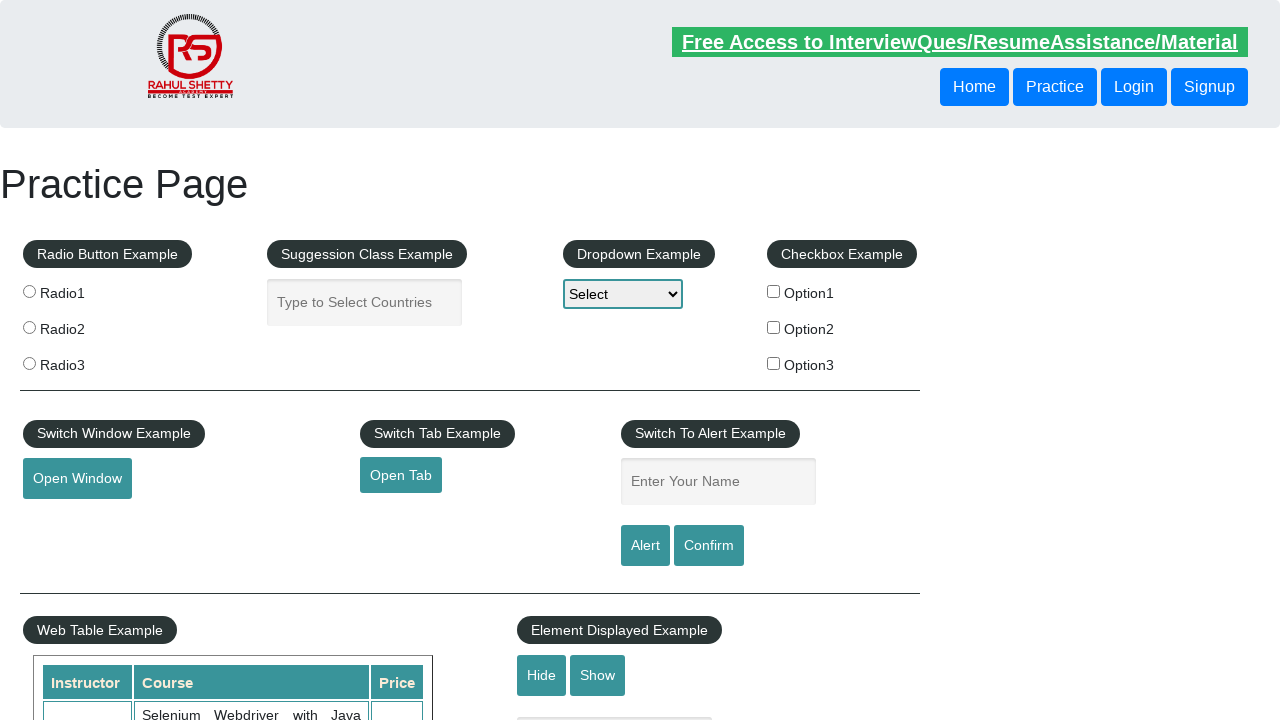

Clicked lifetime access link within iframe at (307, 360) on #courses-iframe >> internal:control=enter-frame >> li a[href="lifetime-access"]:
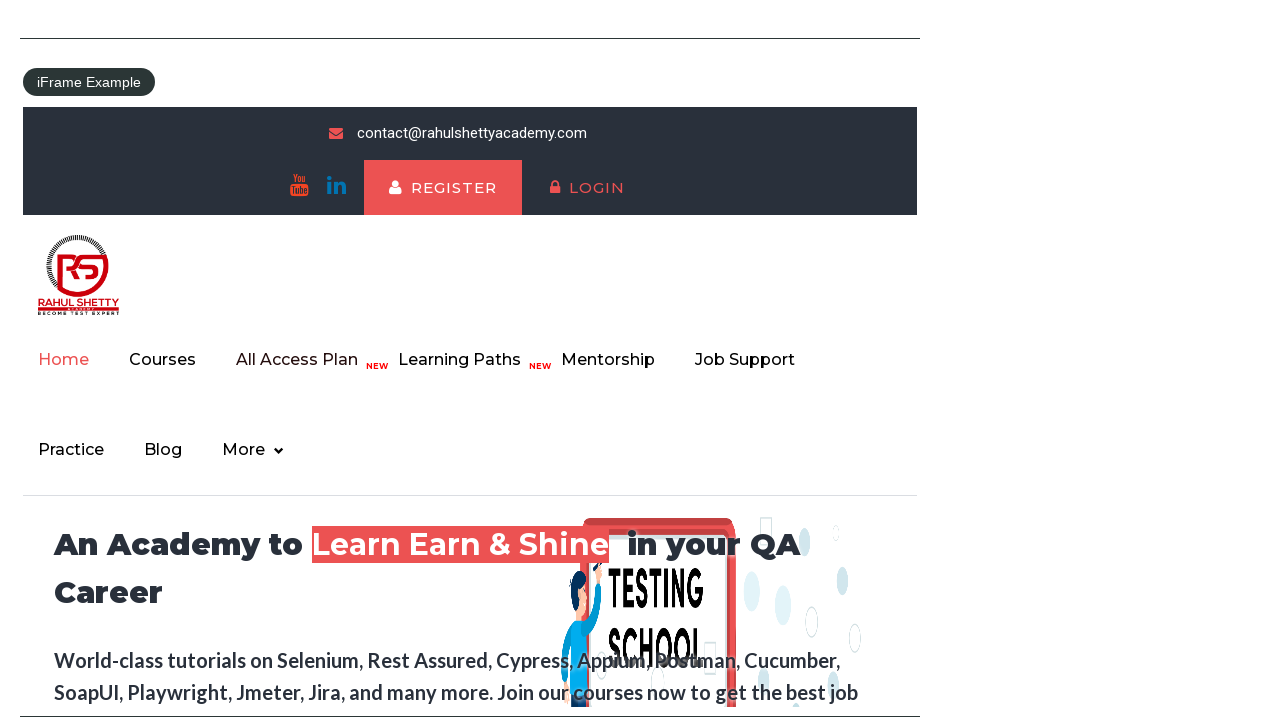

Retrieved text content from iframe: 'Join 13,522 Happy Subscibers!'
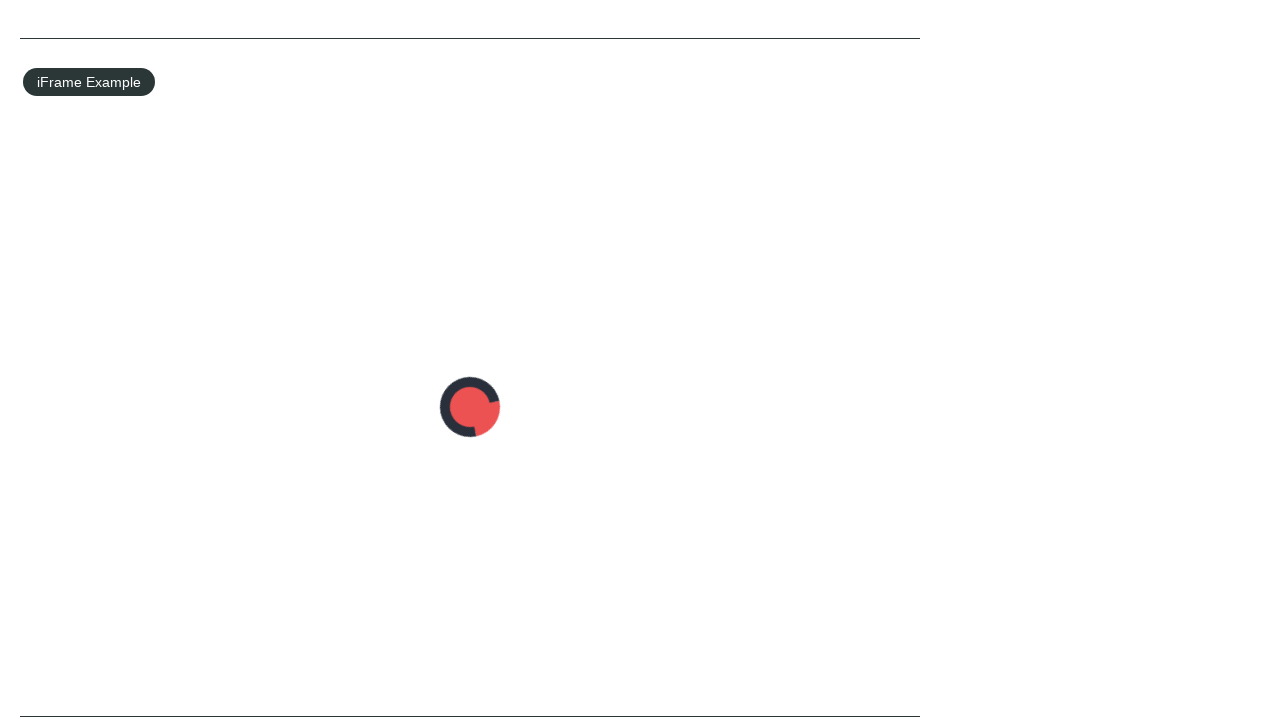

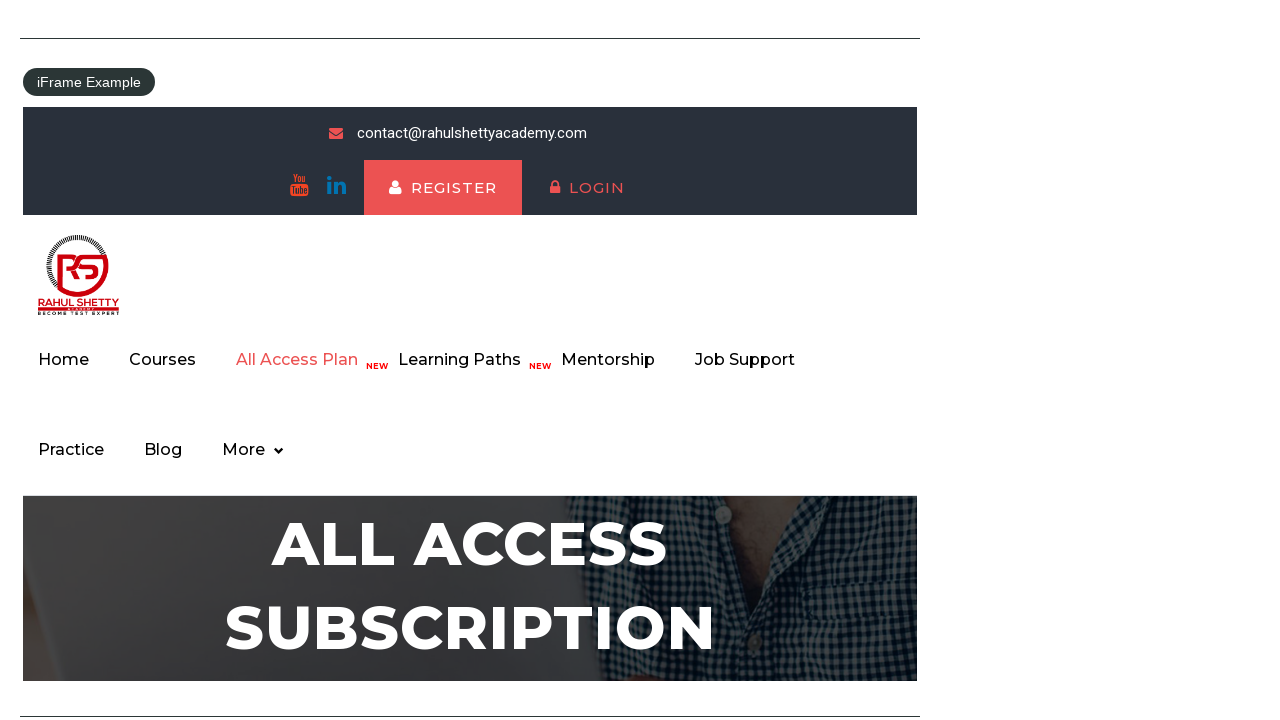